Tests the jQuery UI resizable widget by switching to the demo iframe and performing a drag-and-drop operation on the resize handle to resize the element by 200 pixels horizontally and 100 pixels vertically.

Starting URL: https://jqueryui.com/resizable/

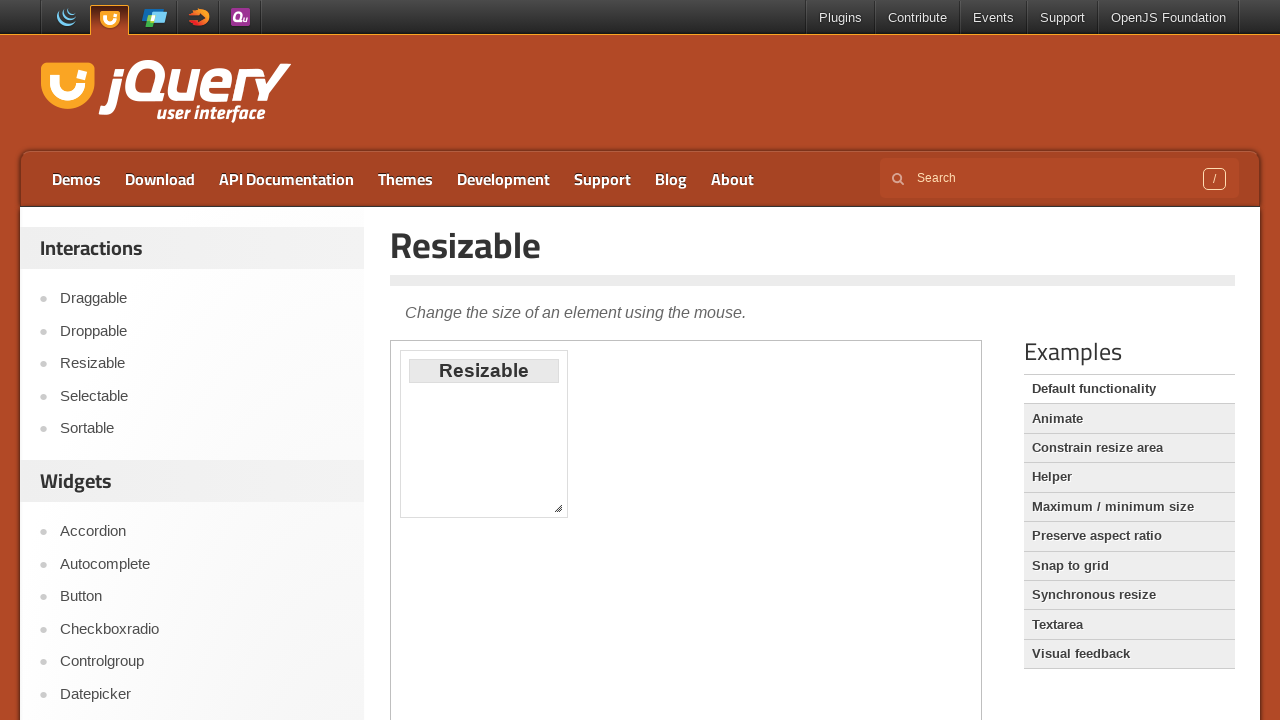

Located the demo iframe
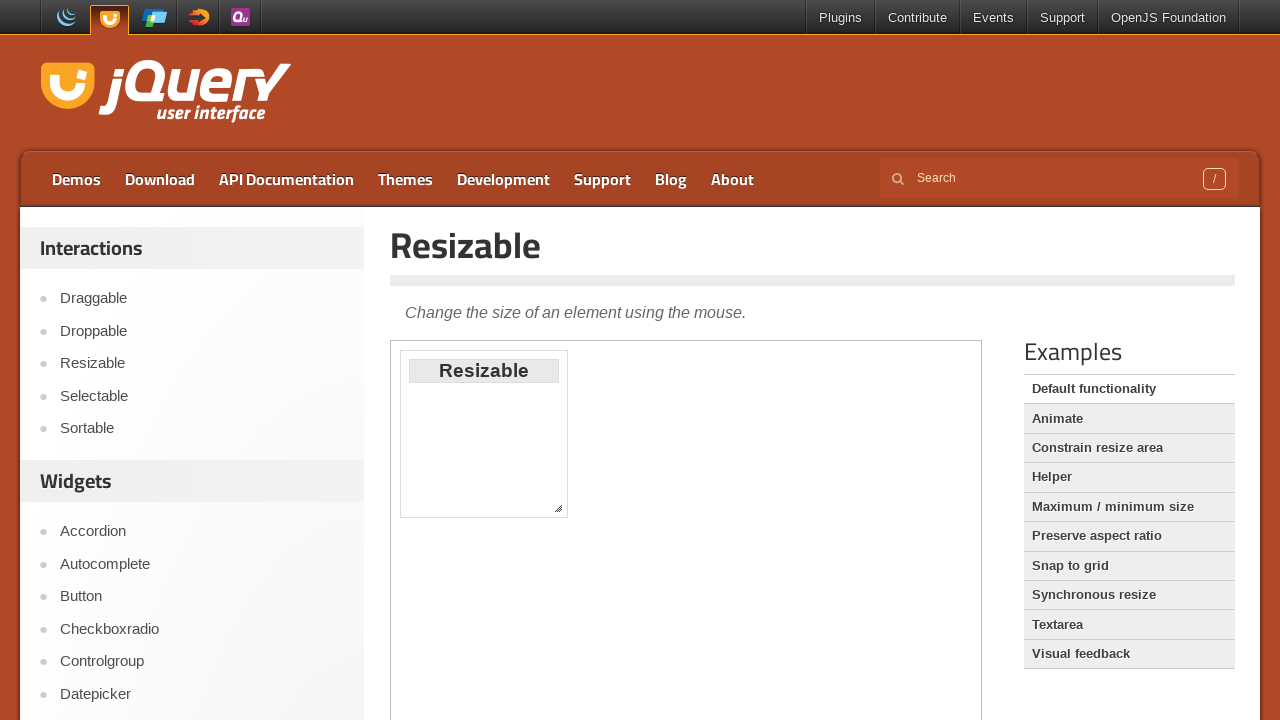

Located the resize handle element (southeast corner)
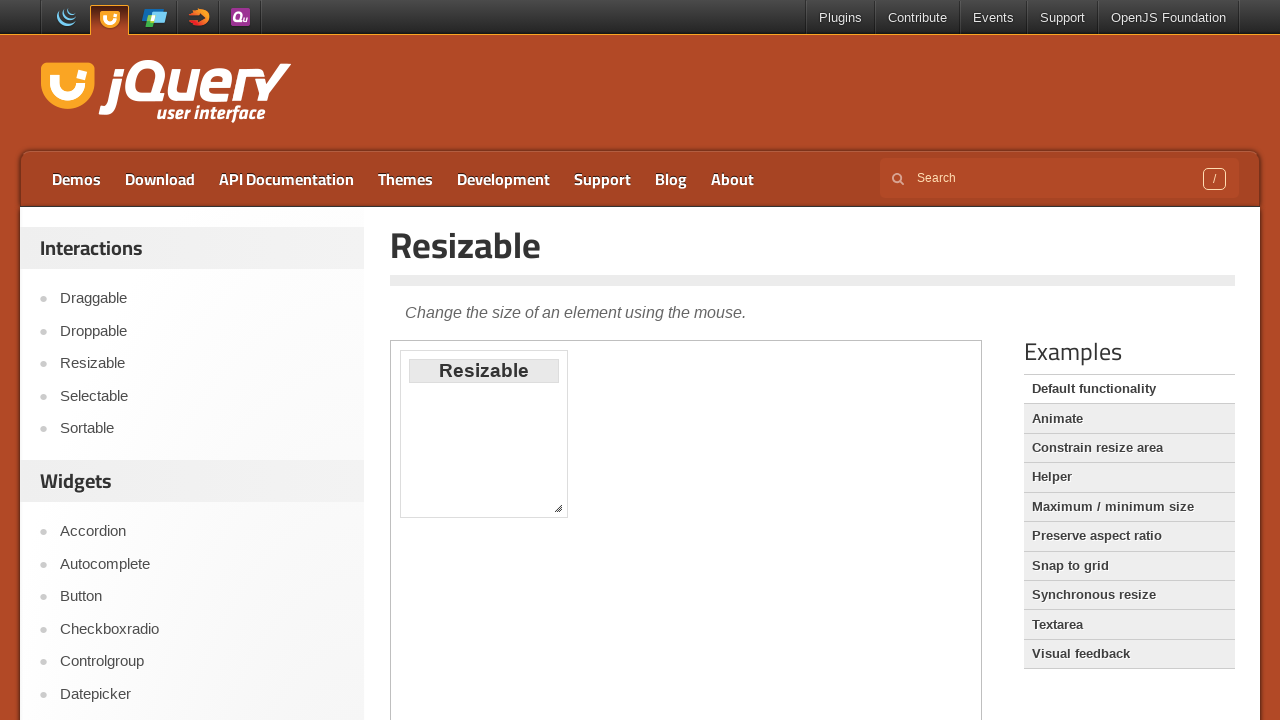

Retrieved bounding box of the resize handle
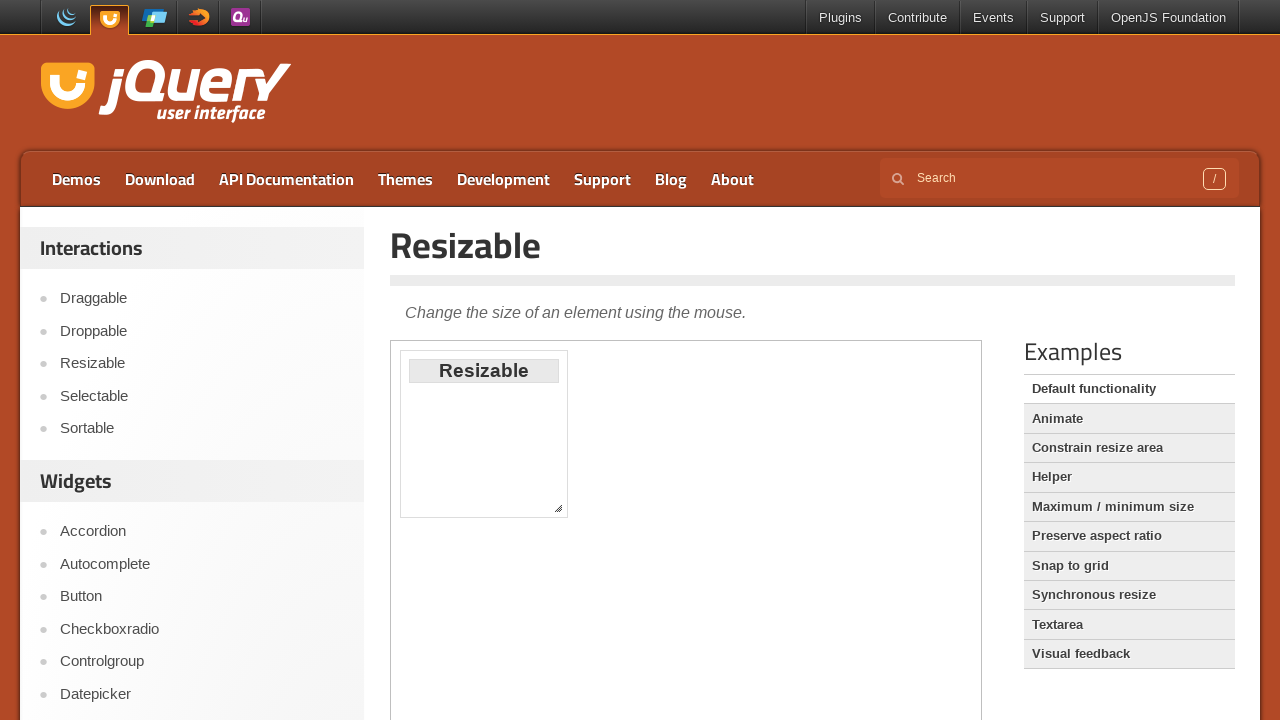

Moved mouse to the resize handle position at (558, 508)
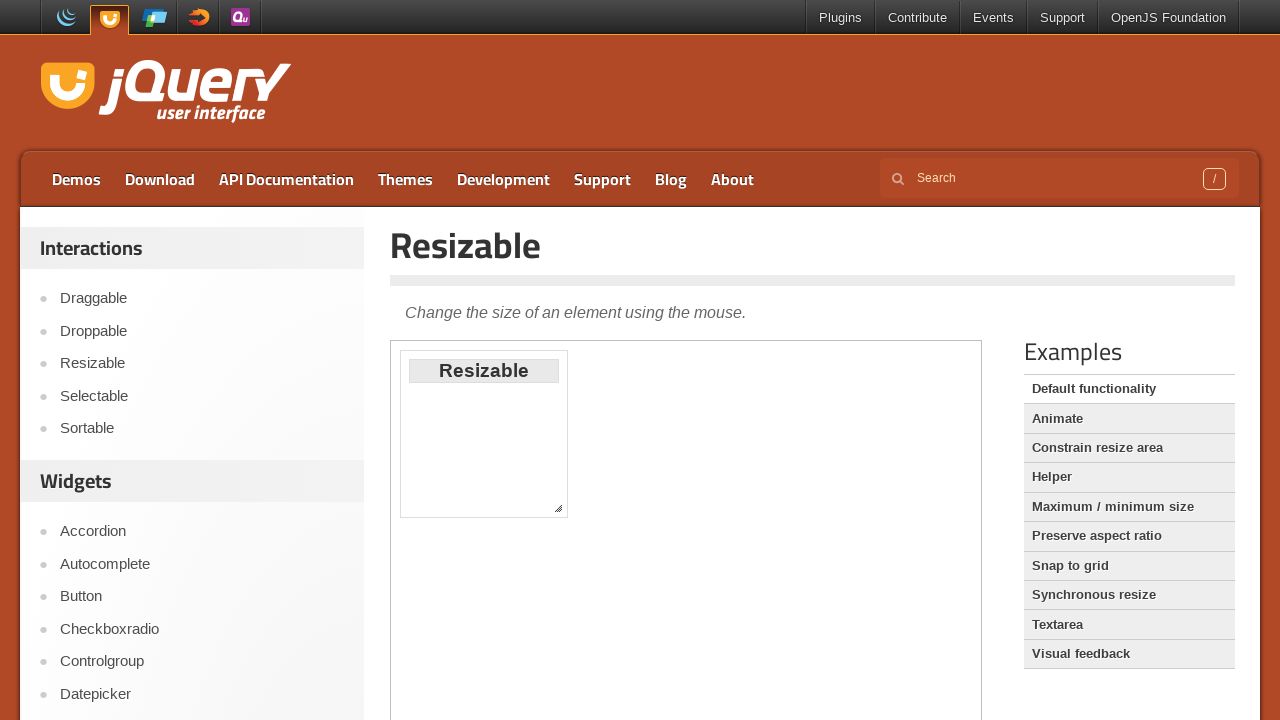

Pressed down the mouse button on the resize handle at (558, 508)
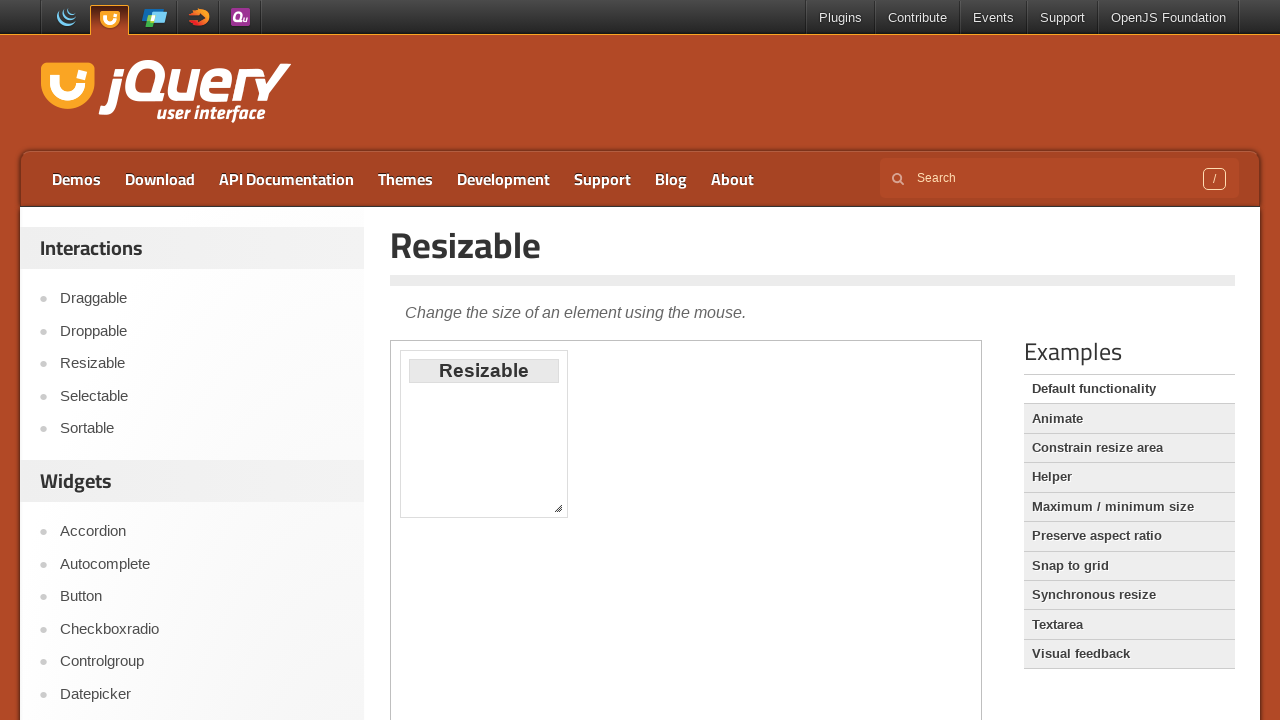

Dragged the resize handle 200 pixels horizontally and 100 pixels vertically at (758, 608)
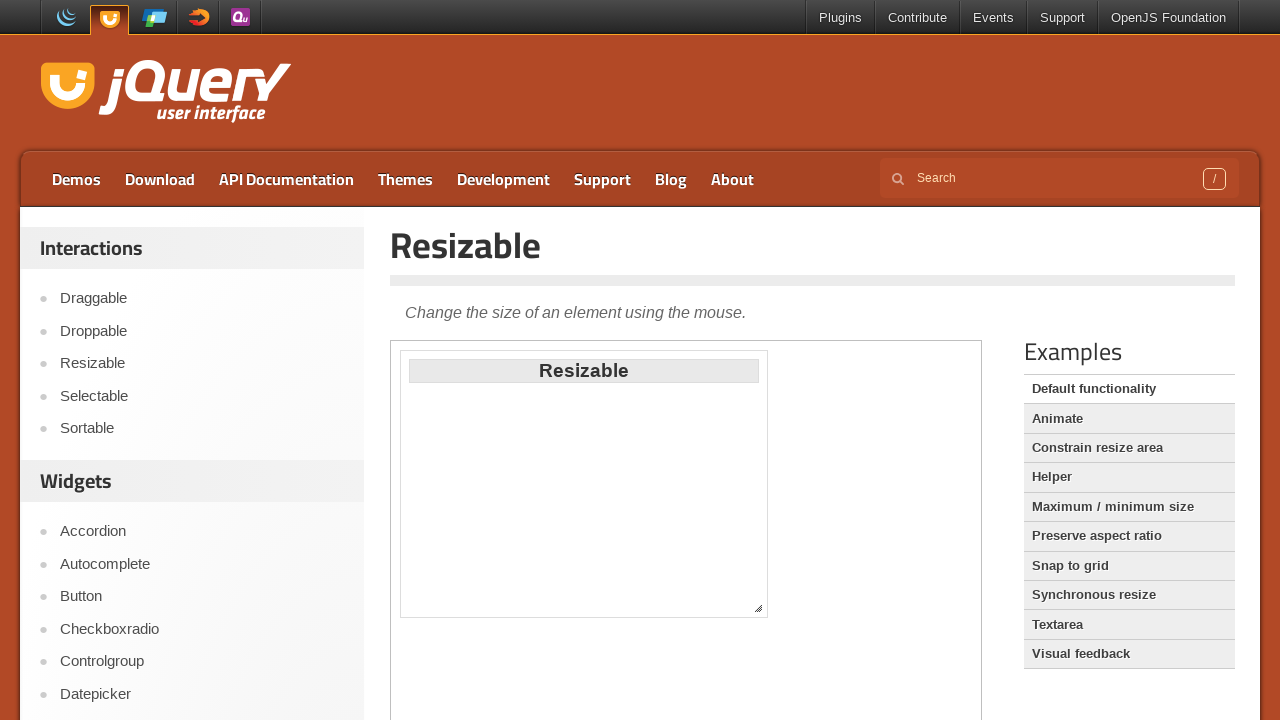

Released the mouse button to complete the resize operation at (758, 608)
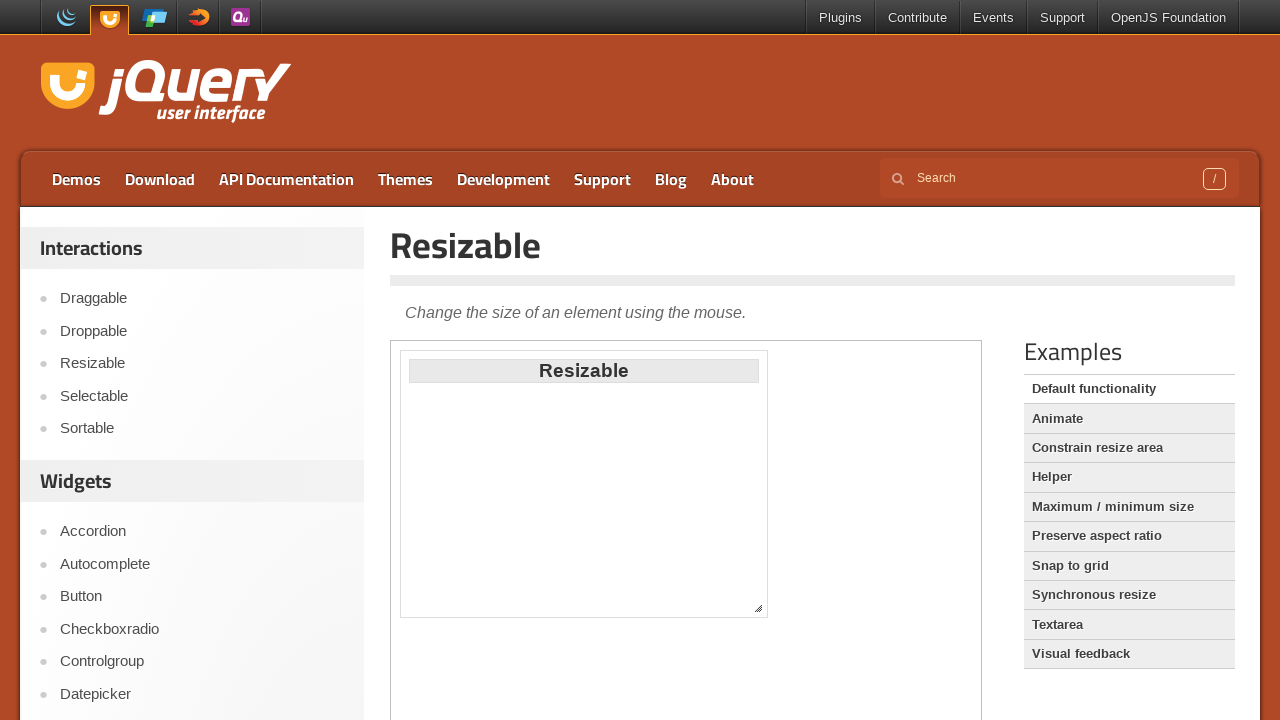

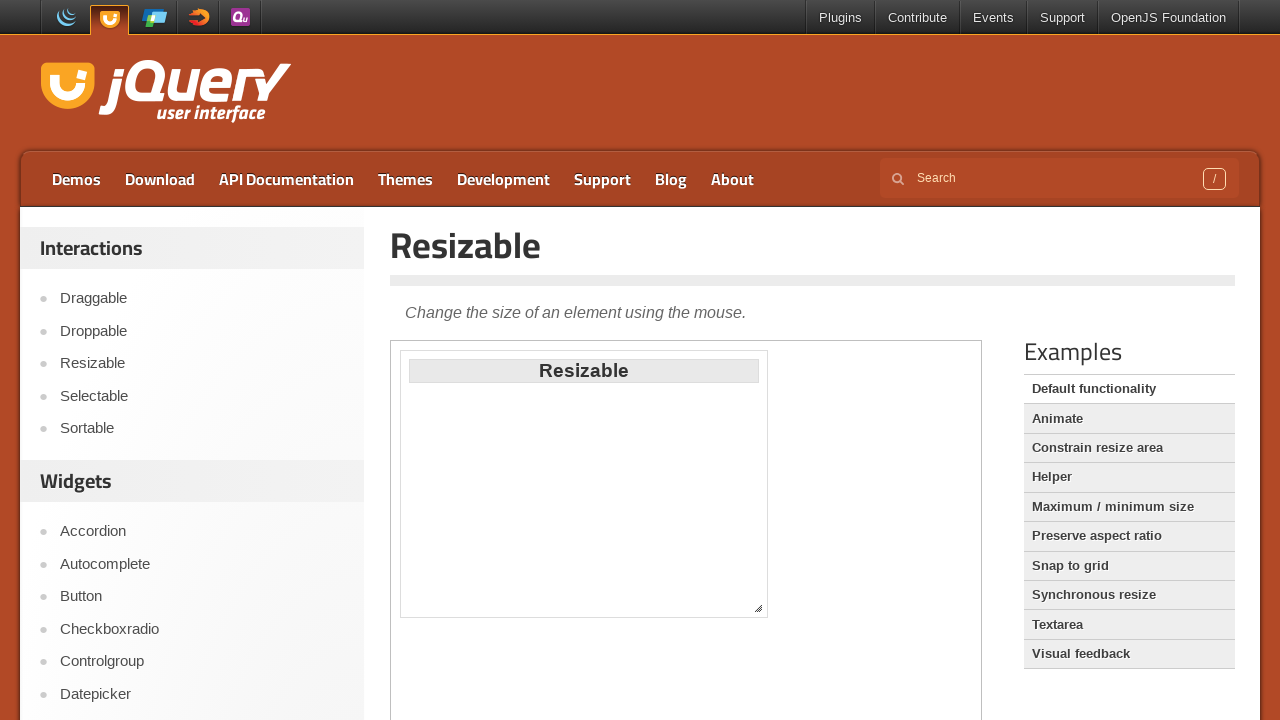